Tests adding a product to basket from CATALOG section and navigating to the basket page

Starting URL: http://intershop5.skillbox.ru/

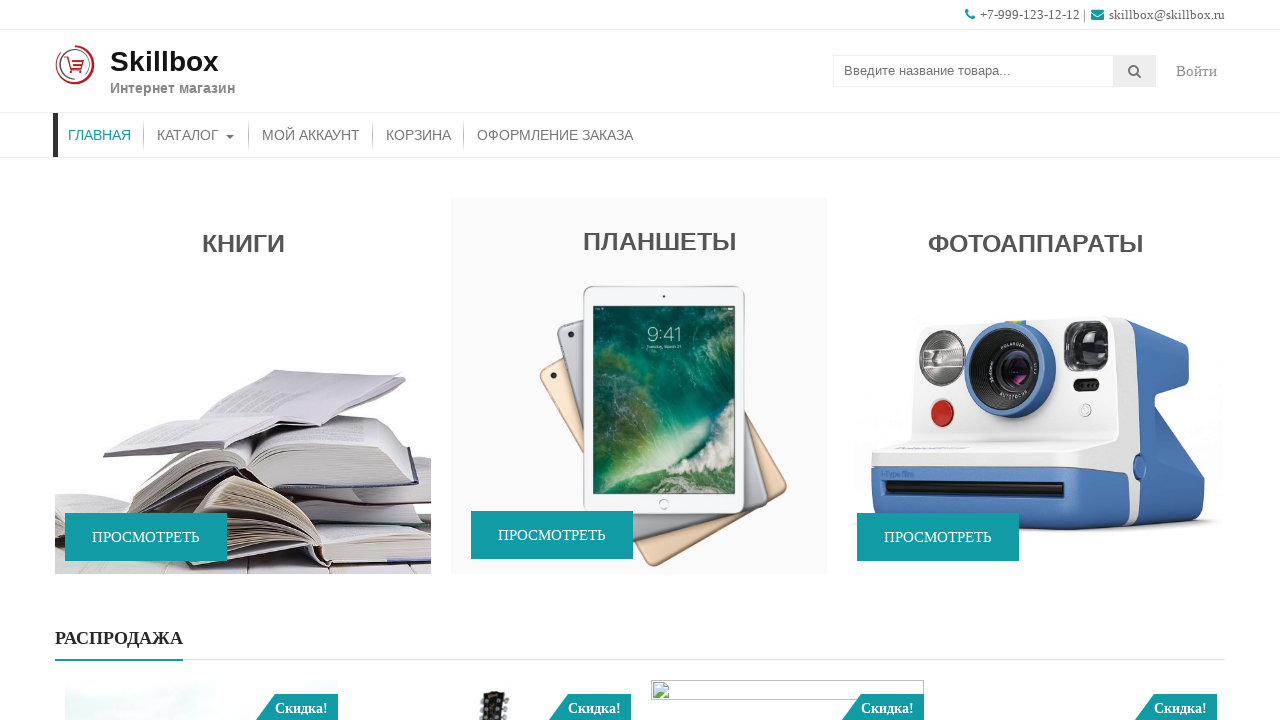

Clicked CATALOG menu item to navigate to catalog section at (196, 135) on #menu-item-46
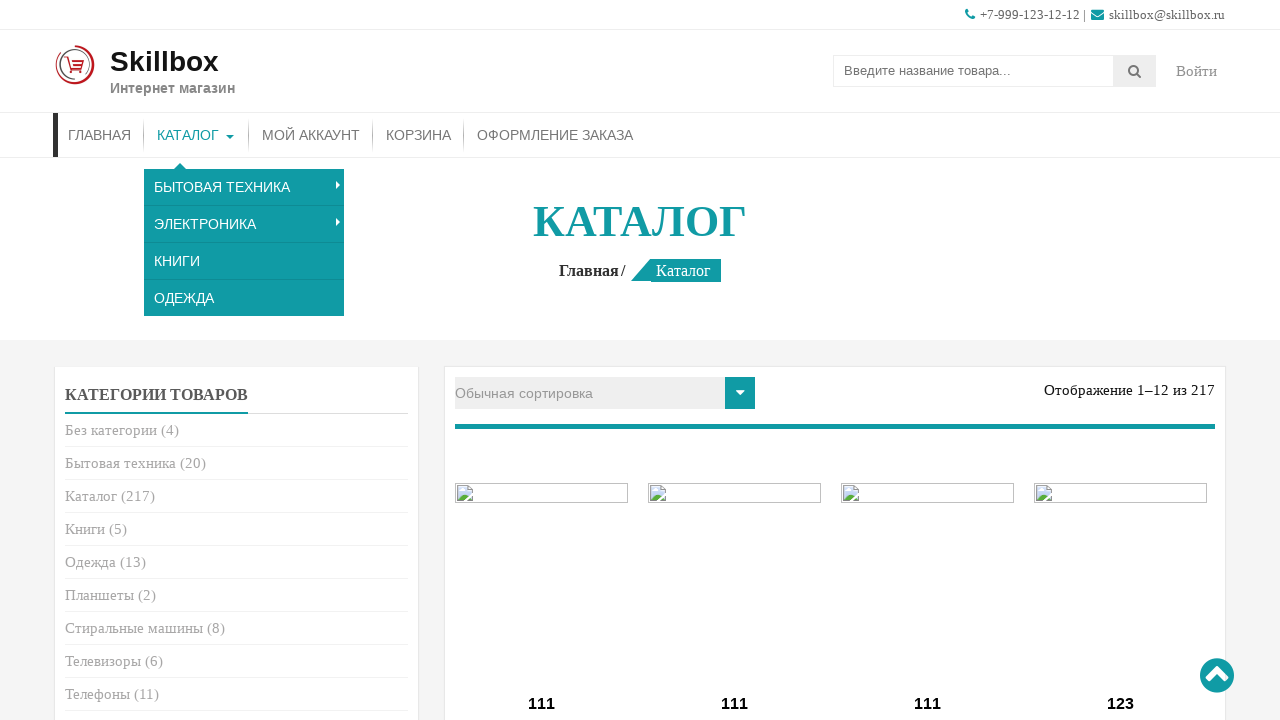

Hovered over Apple Watch 6 product to reveal add to cart button at (542, 361) on a[data-product_id='15']
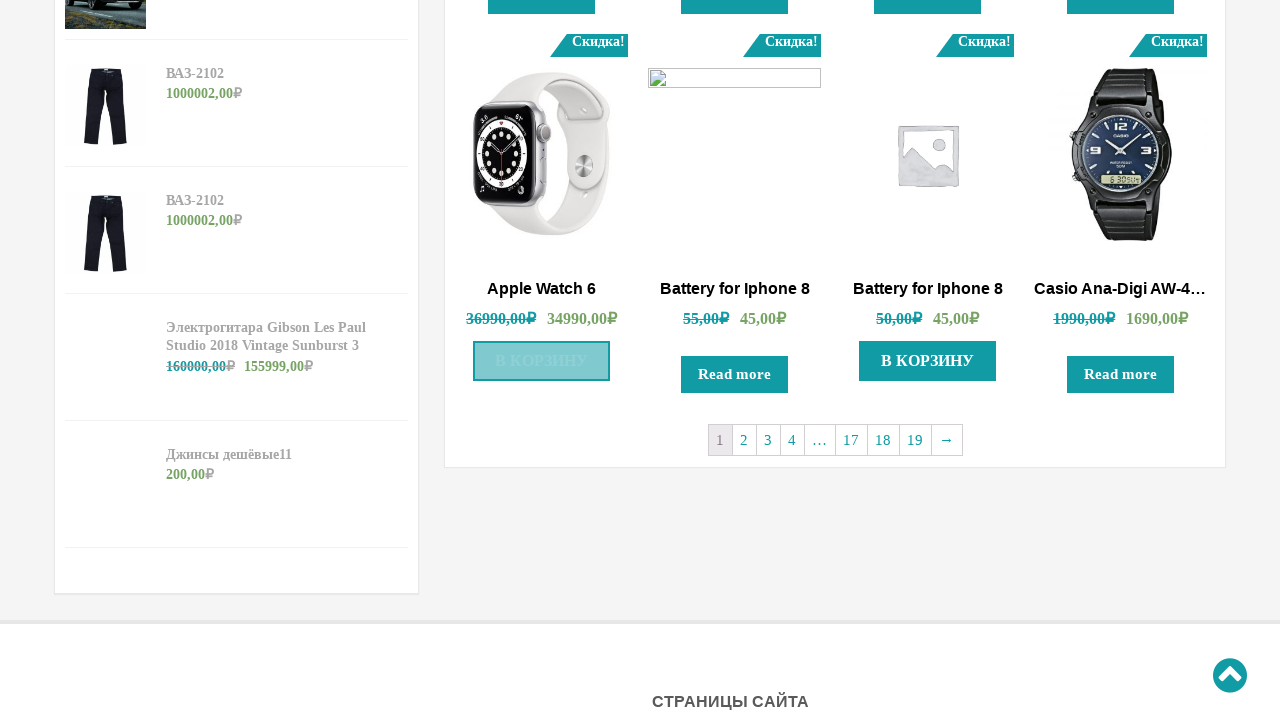

Clicked add to cart button for Apple Watch 6 at (542, 361) on a[data-product_id='15']
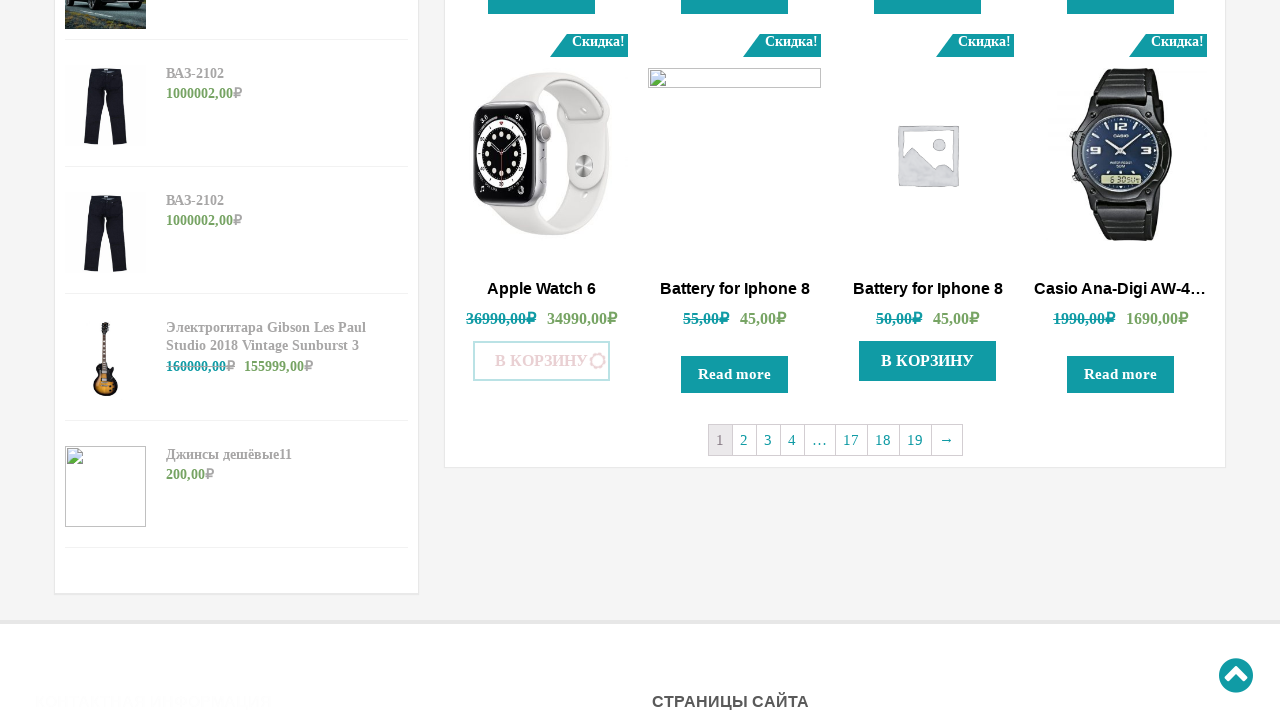

Product added to cart, view cart button appeared
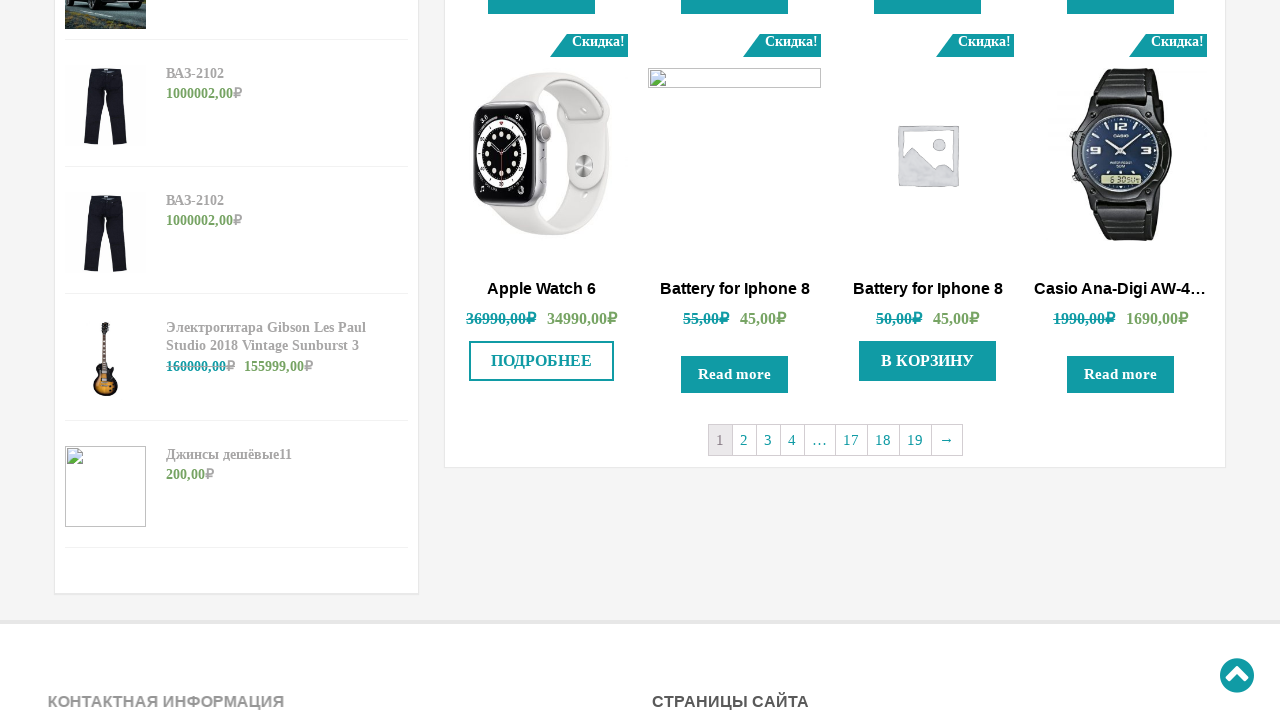

Clicked view cart button to navigate to basket page at (542, 361) on .added_to_cart.wc-forward
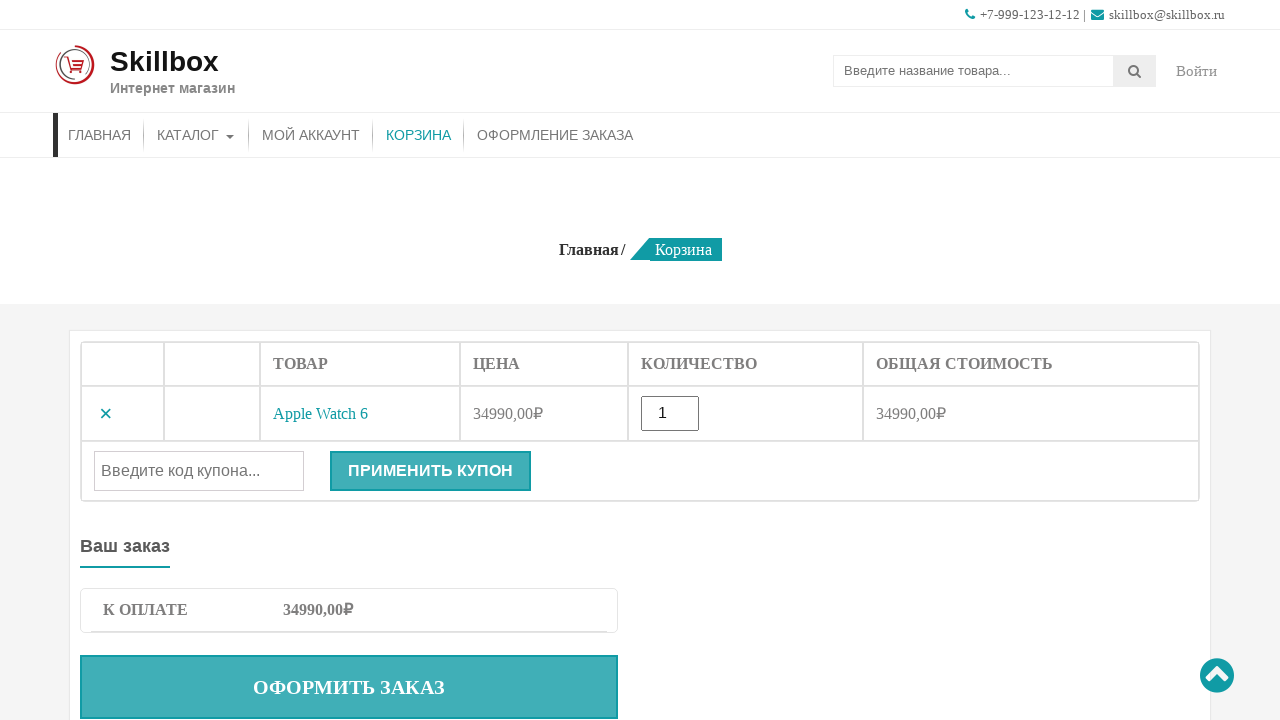

Basket page loaded and current step indicator is visible
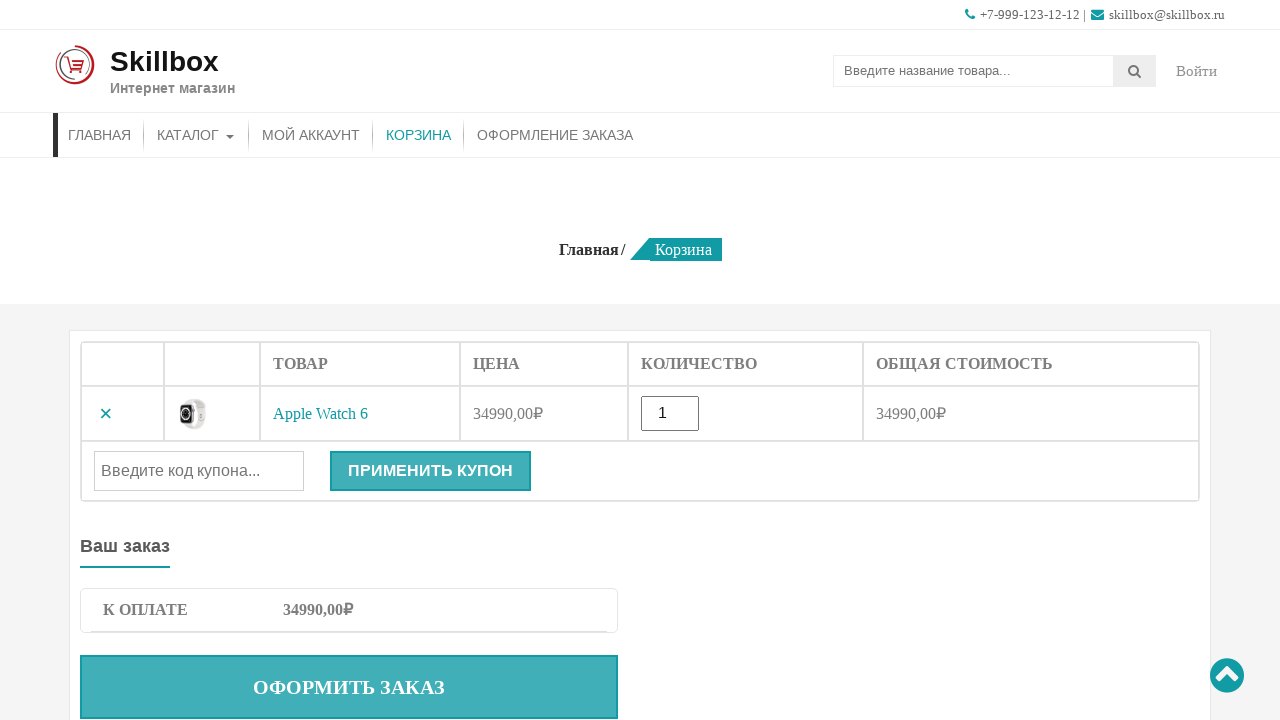

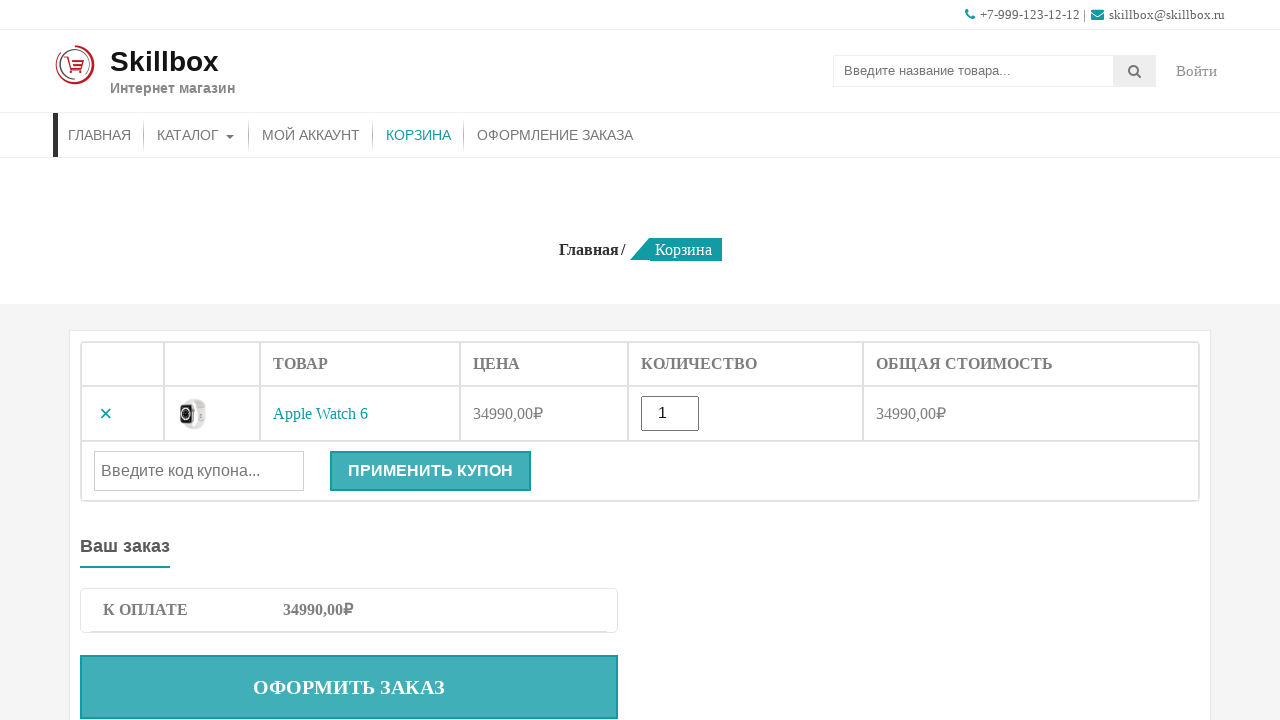